Tests browser navigation commands by navigating to different URLs and using back, forward, and refresh functions

Starting URL: https://mvnrepository.com/artifact/commons-io/commons-io/2.13.0

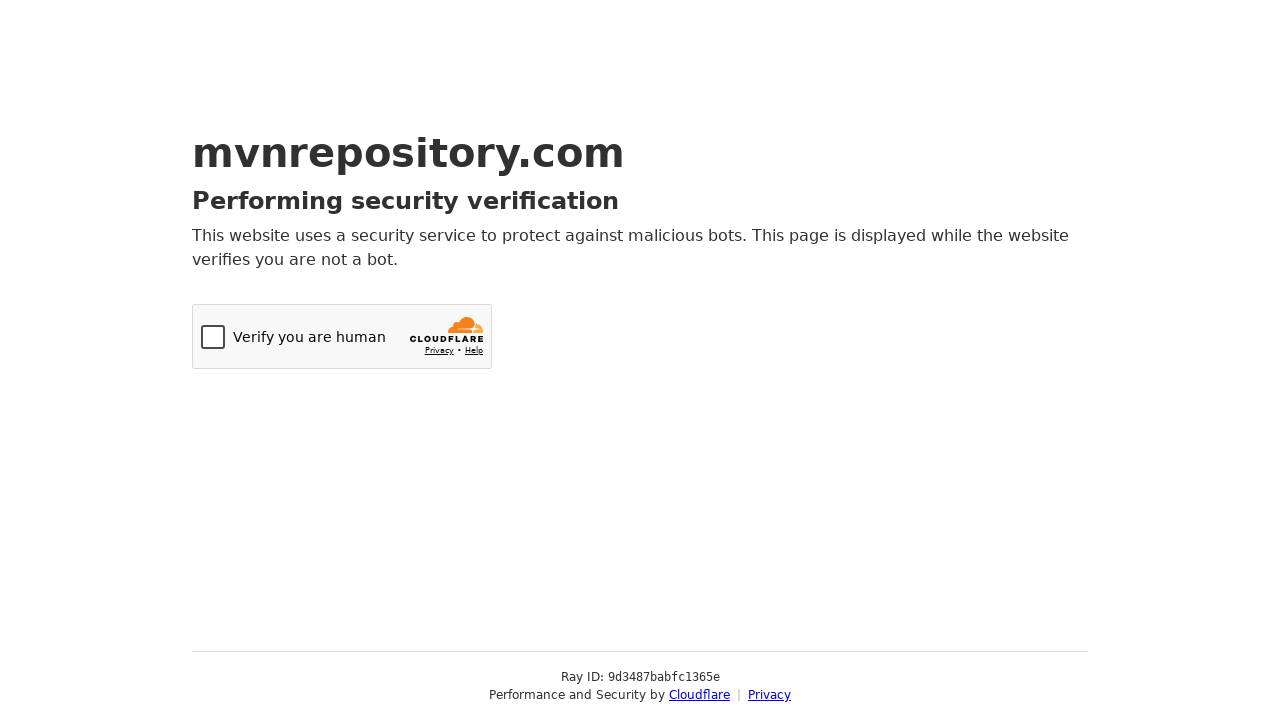

Navigated to LambdaTest blog article about Actions class in Selenium
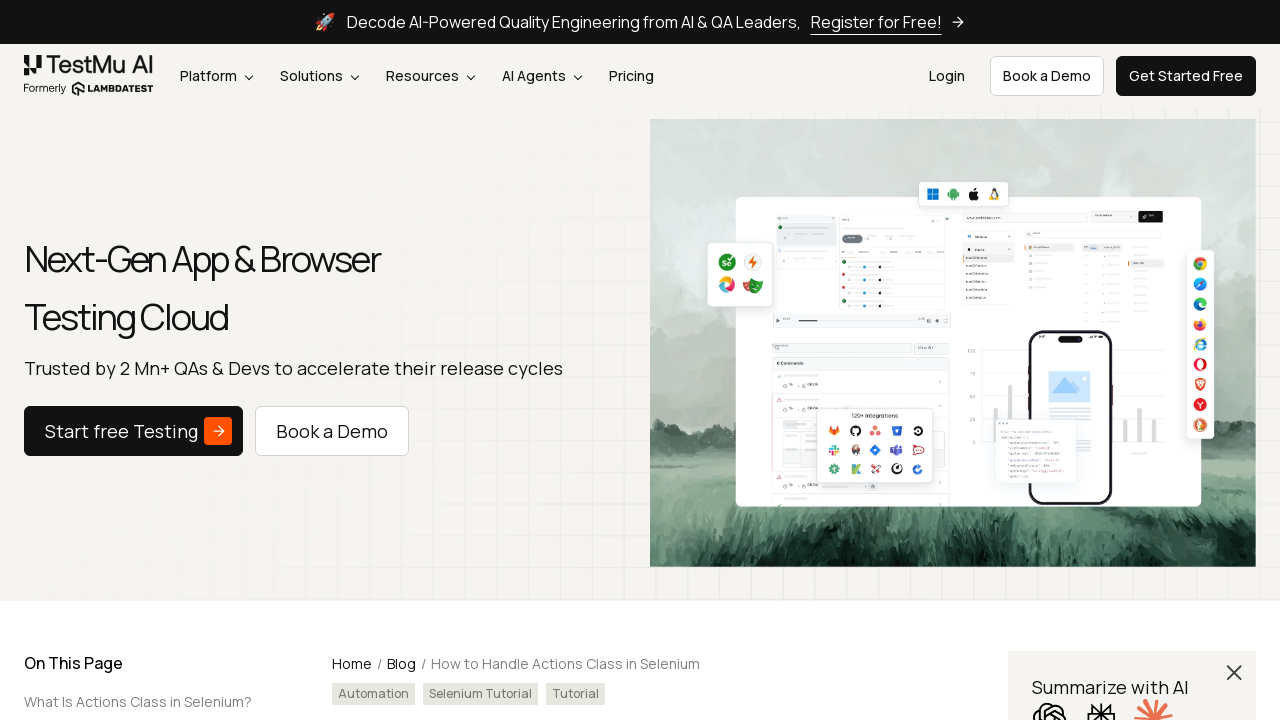

Navigated back to previous page (Maven Repository)
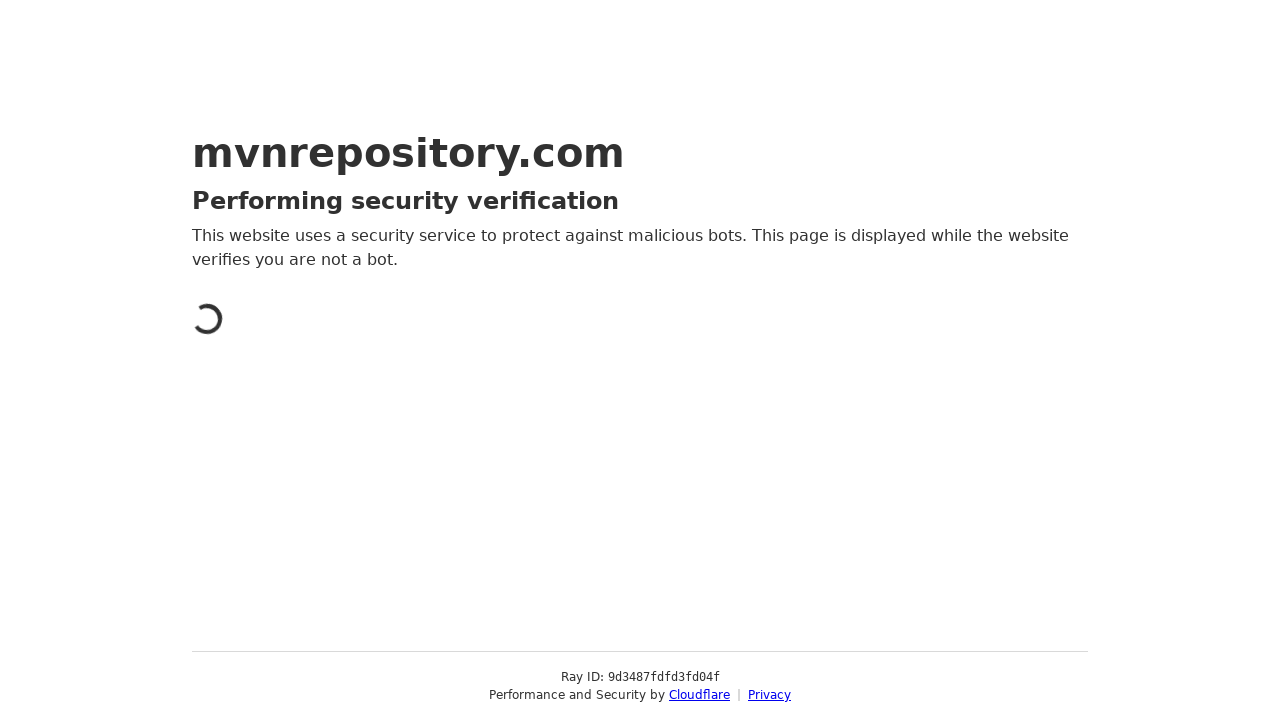

Navigated forward to LambdaTest blog article
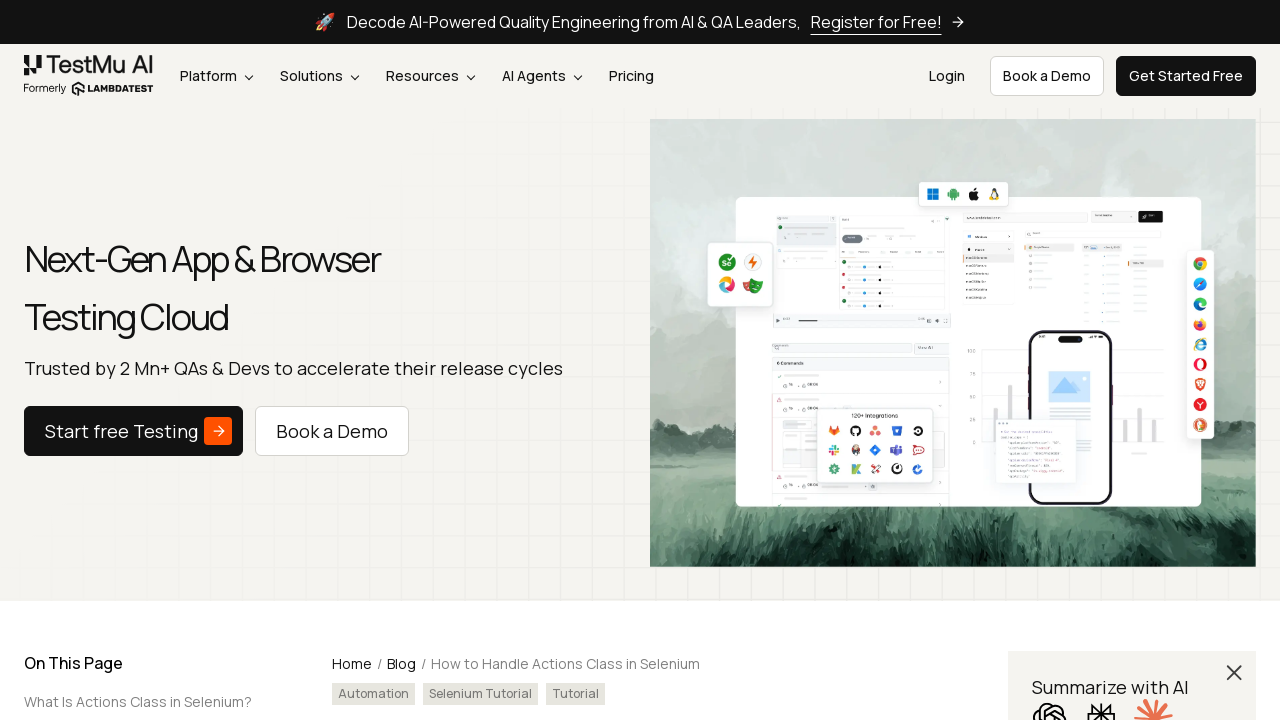

Refreshed the current page
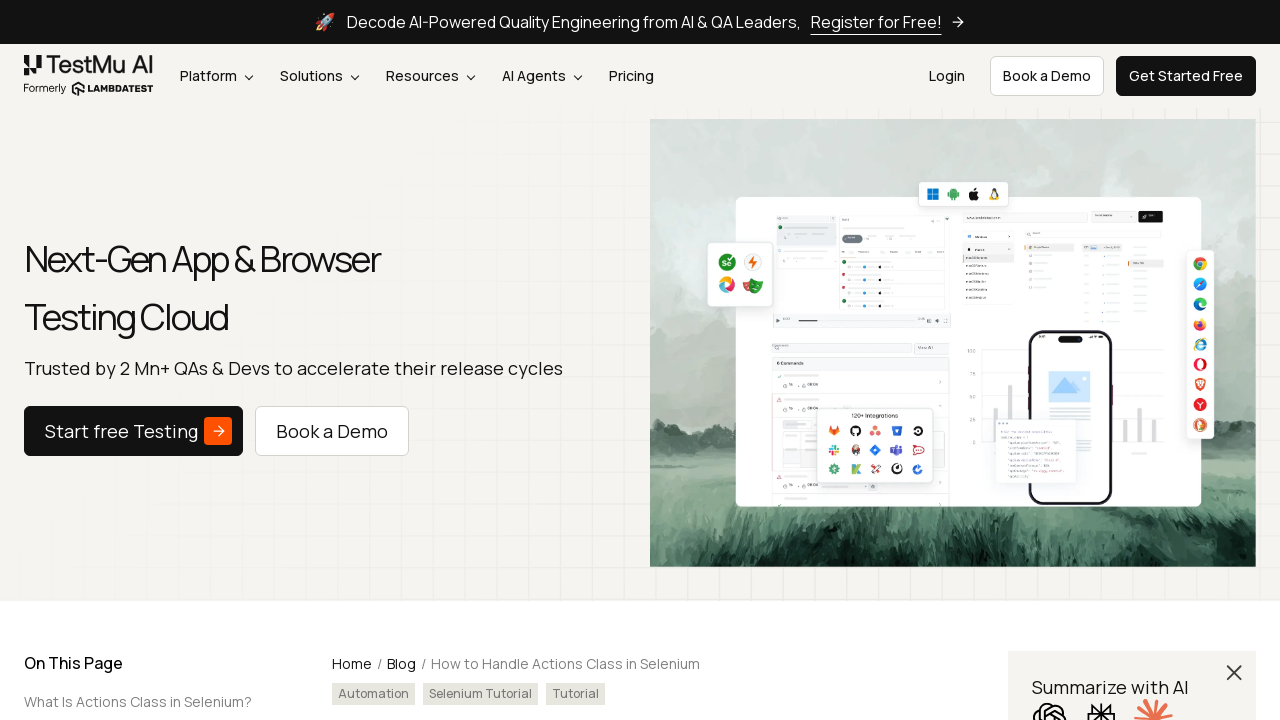

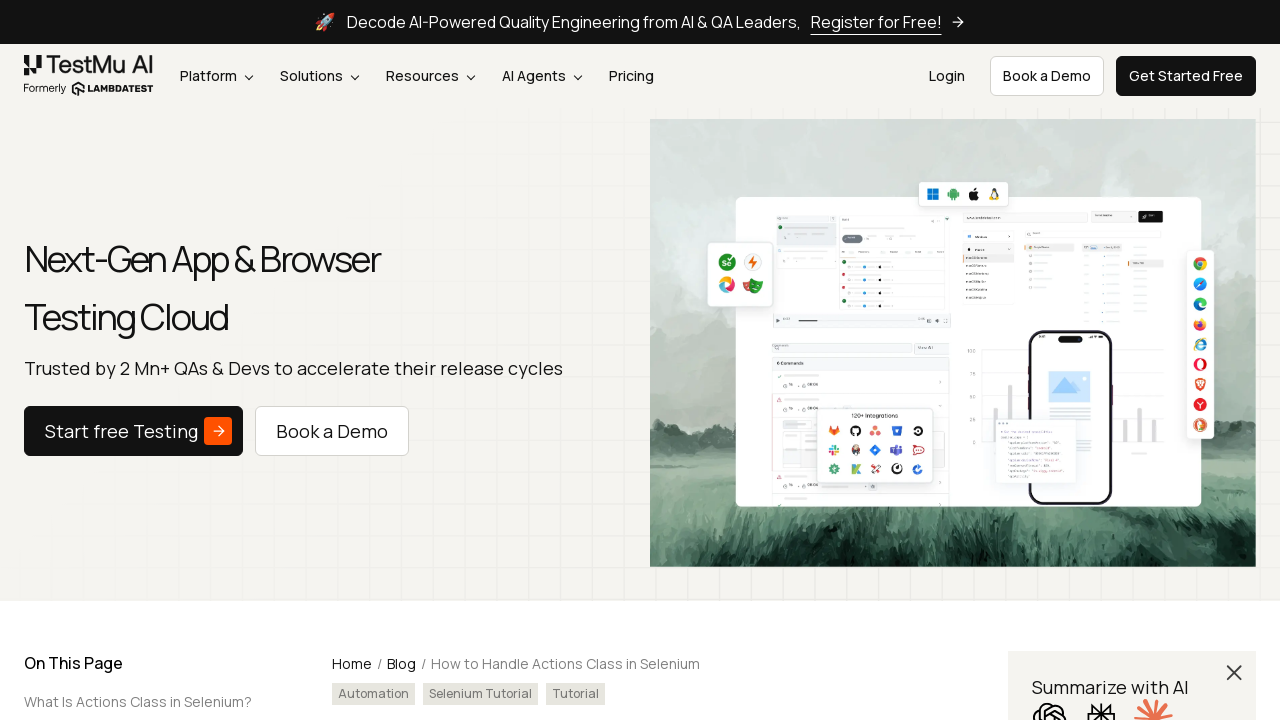